Tests data persistence by creating todos, marking one complete, reloading the page, and verifying the data persists.

Starting URL: https://demo.playwright.dev/todomvc

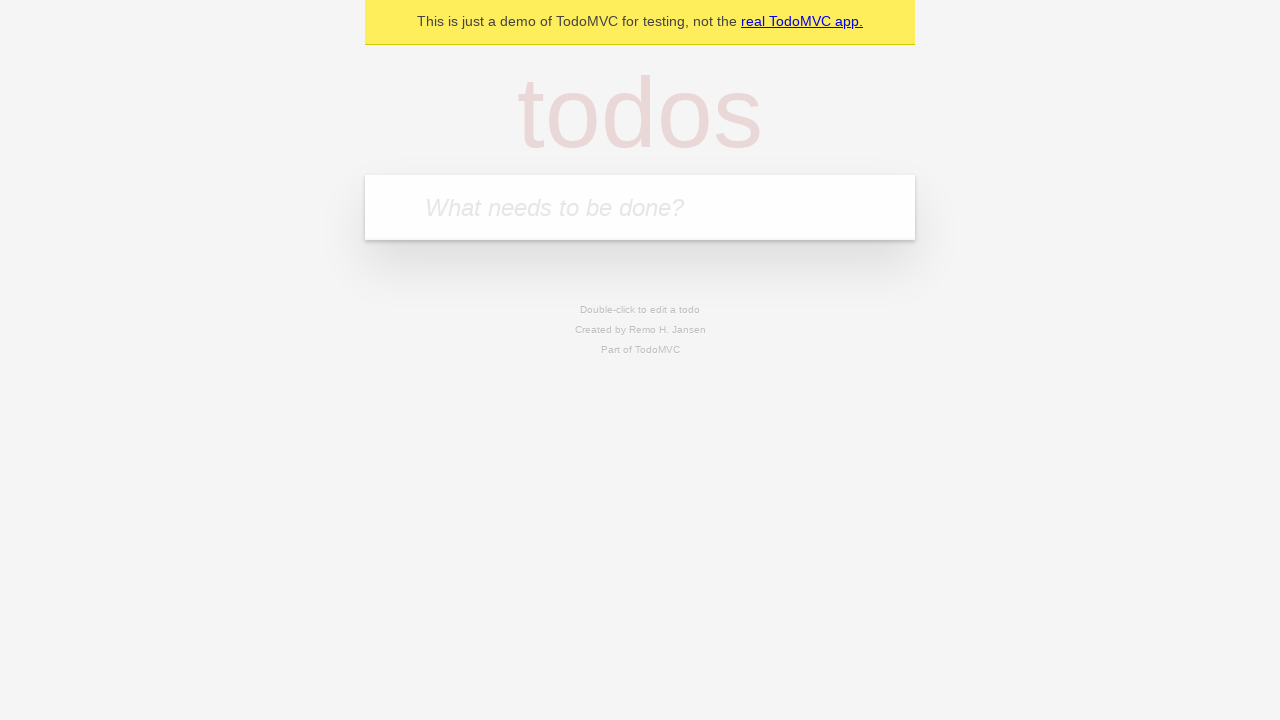

Located the 'What needs to be done?' input field
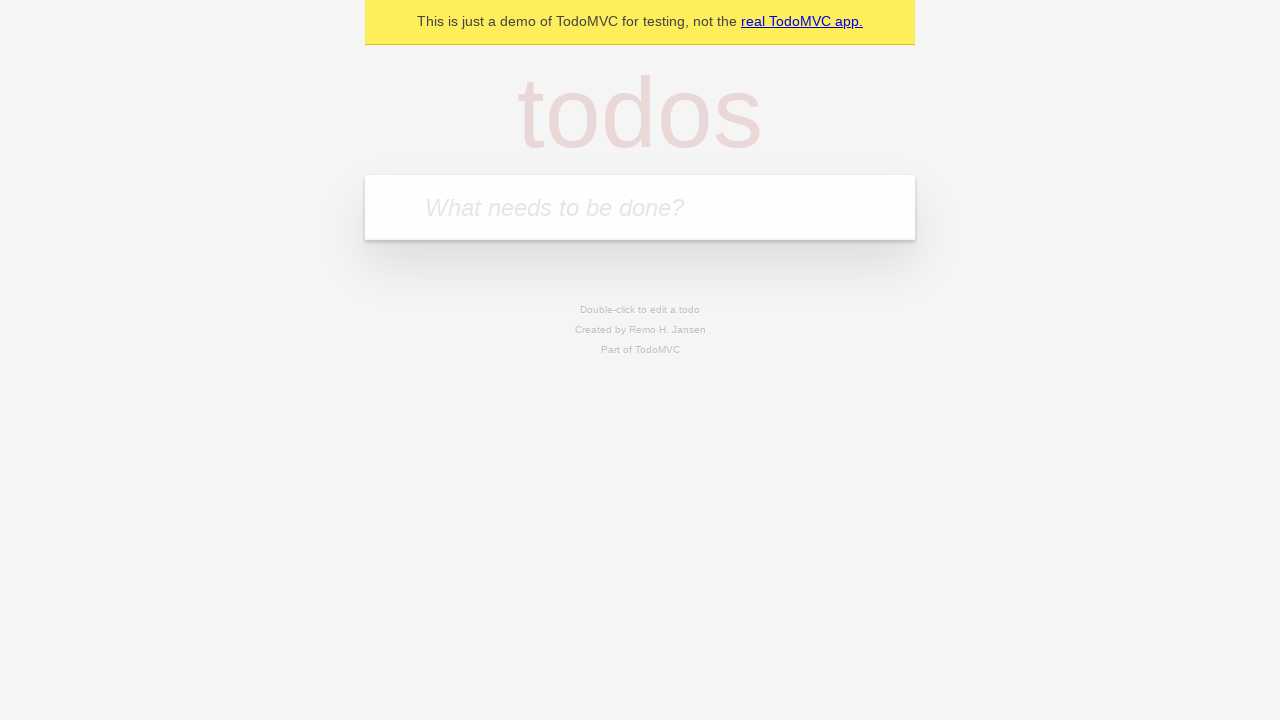

Filled first todo with 'buy some cheese' on internal:attr=[placeholder="What needs to be done?"i]
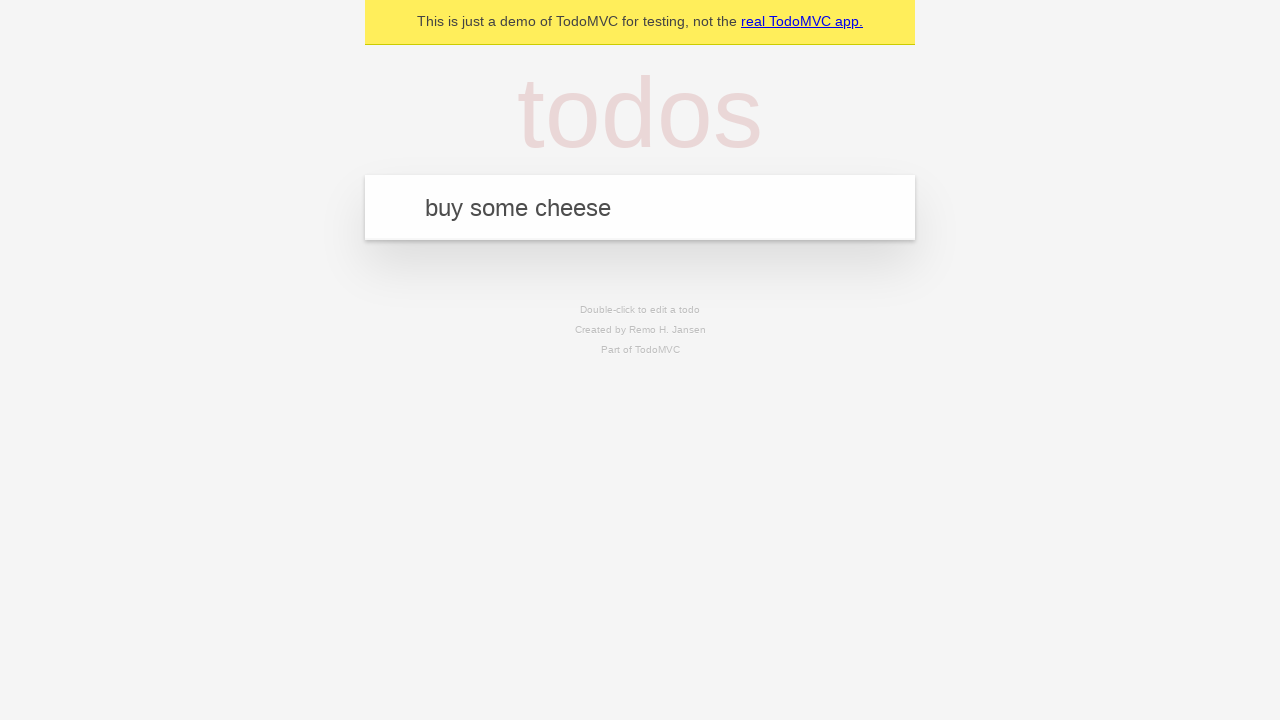

Pressed Enter to create first todo on internal:attr=[placeholder="What needs to be done?"i]
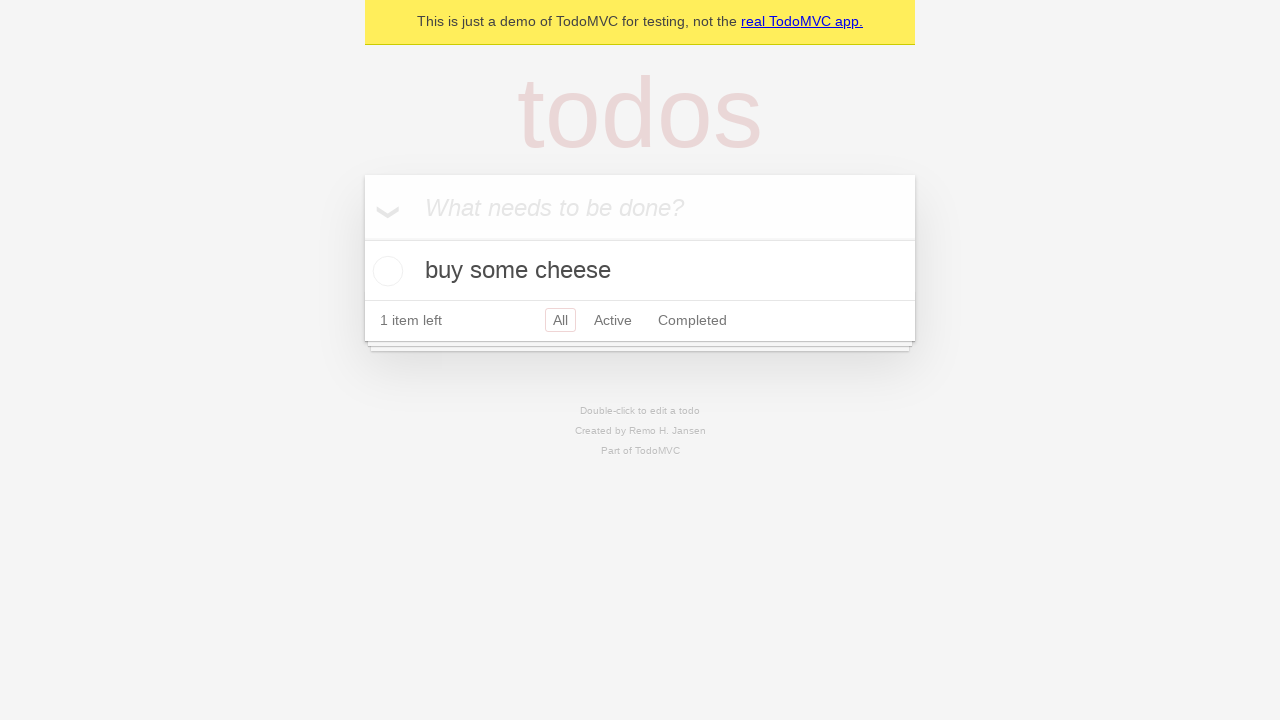

Filled second todo with 'feed the cat' on internal:attr=[placeholder="What needs to be done?"i]
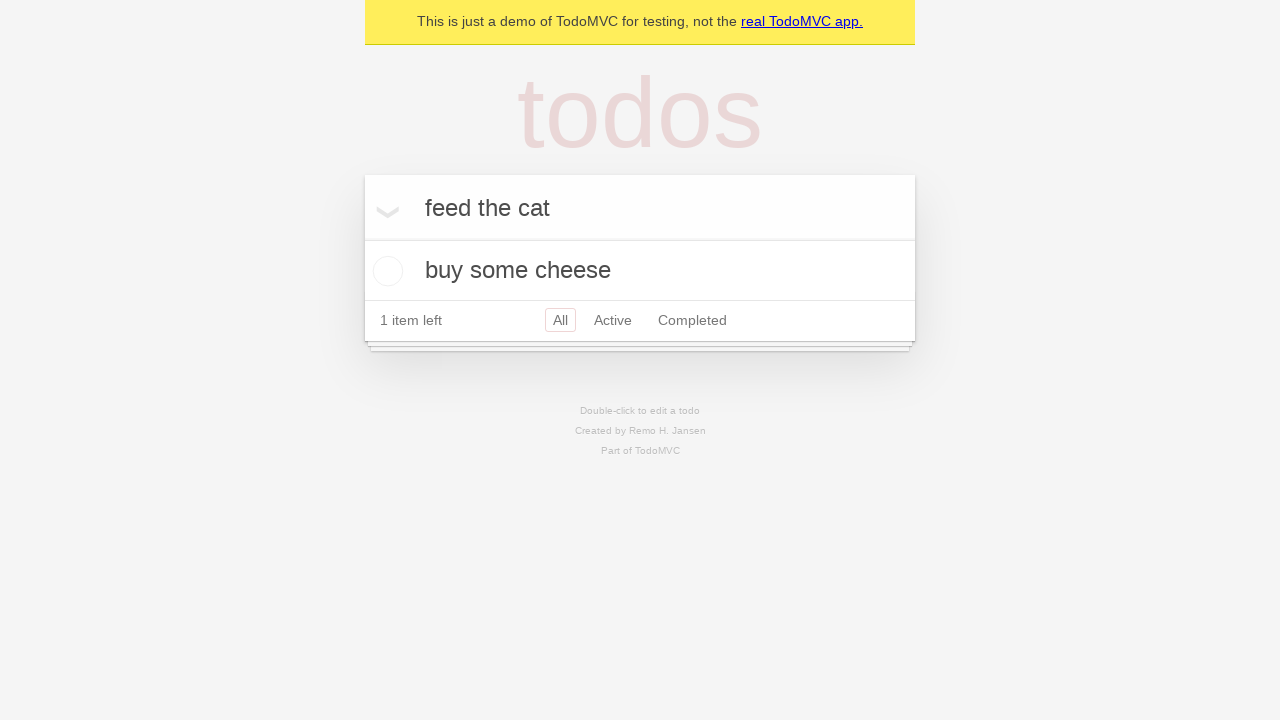

Pressed Enter to create second todo on internal:attr=[placeholder="What needs to be done?"i]
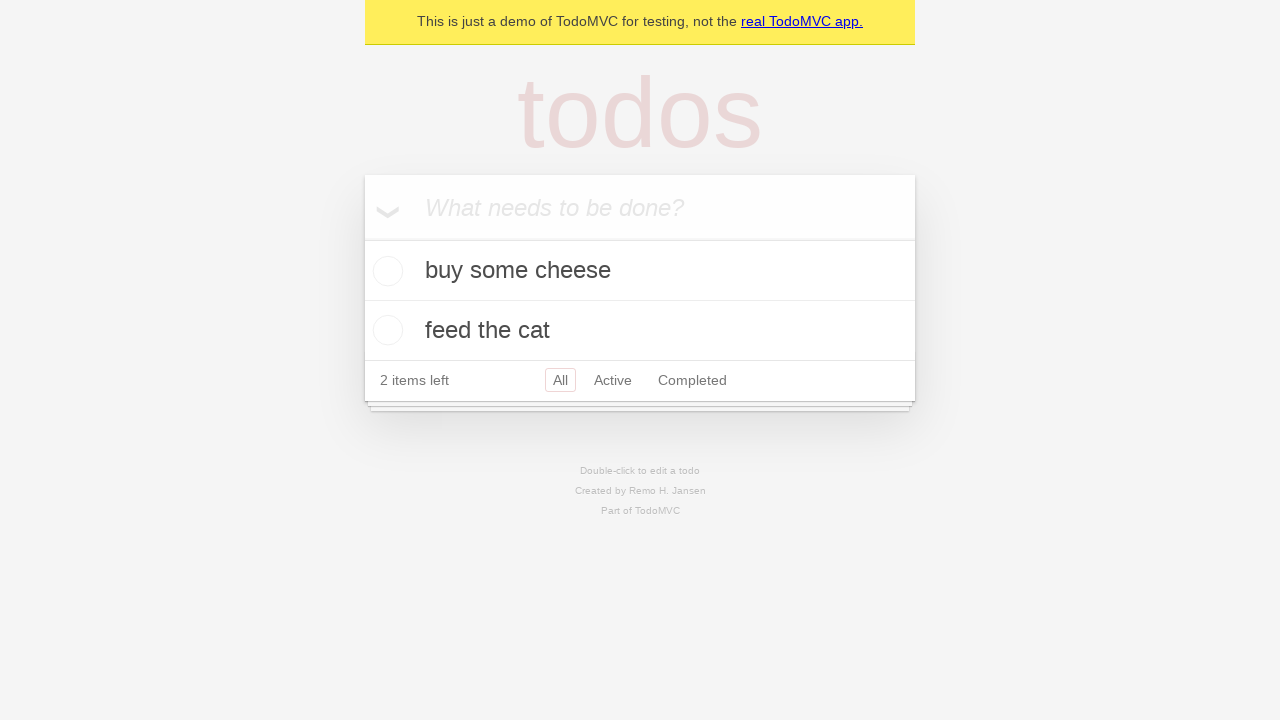

Waited for both todos to appear in the DOM
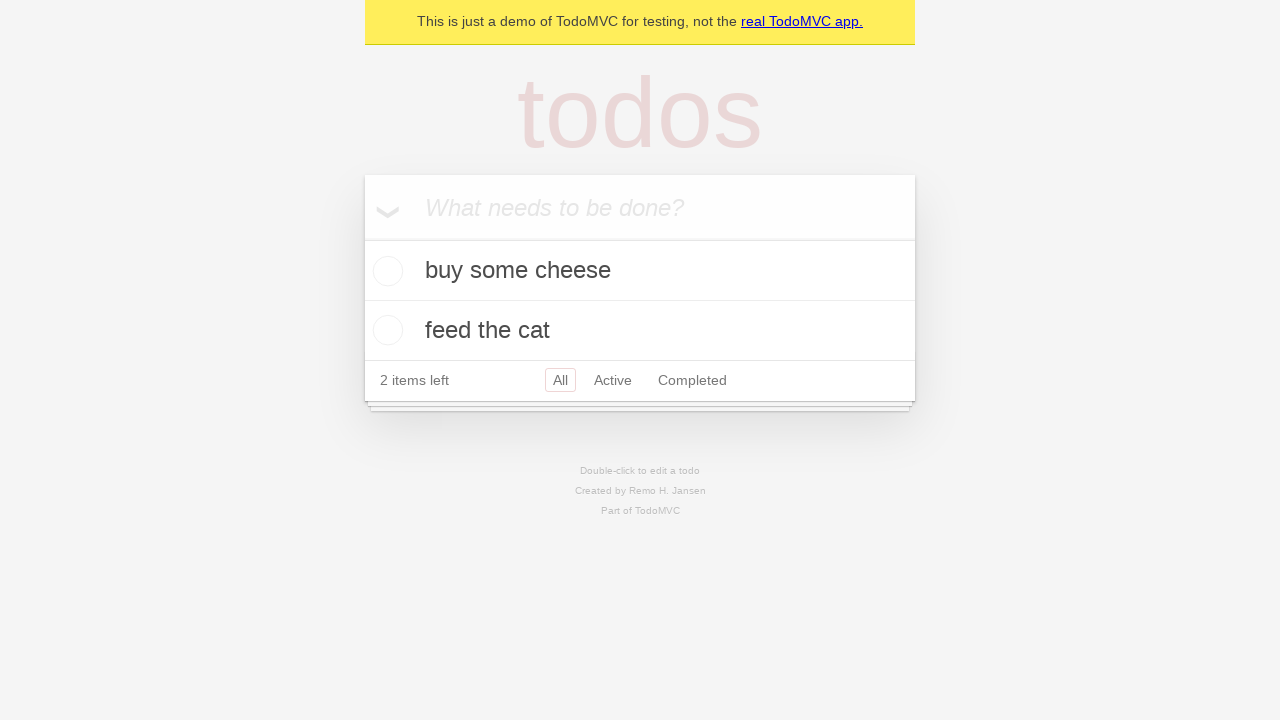

Located the checkbox for the first todo
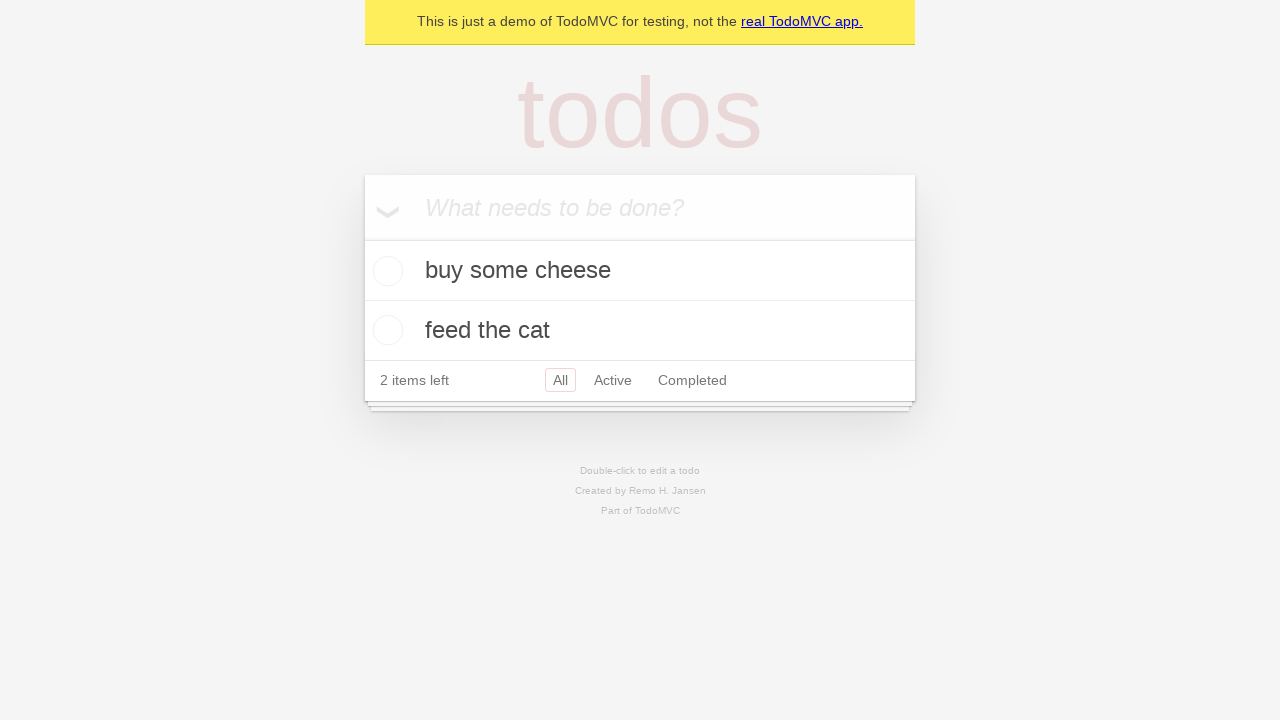

Checked the first todo to mark it complete at (385, 271) on internal:testid=[data-testid="todo-item"s] >> nth=0 >> internal:role=checkbox
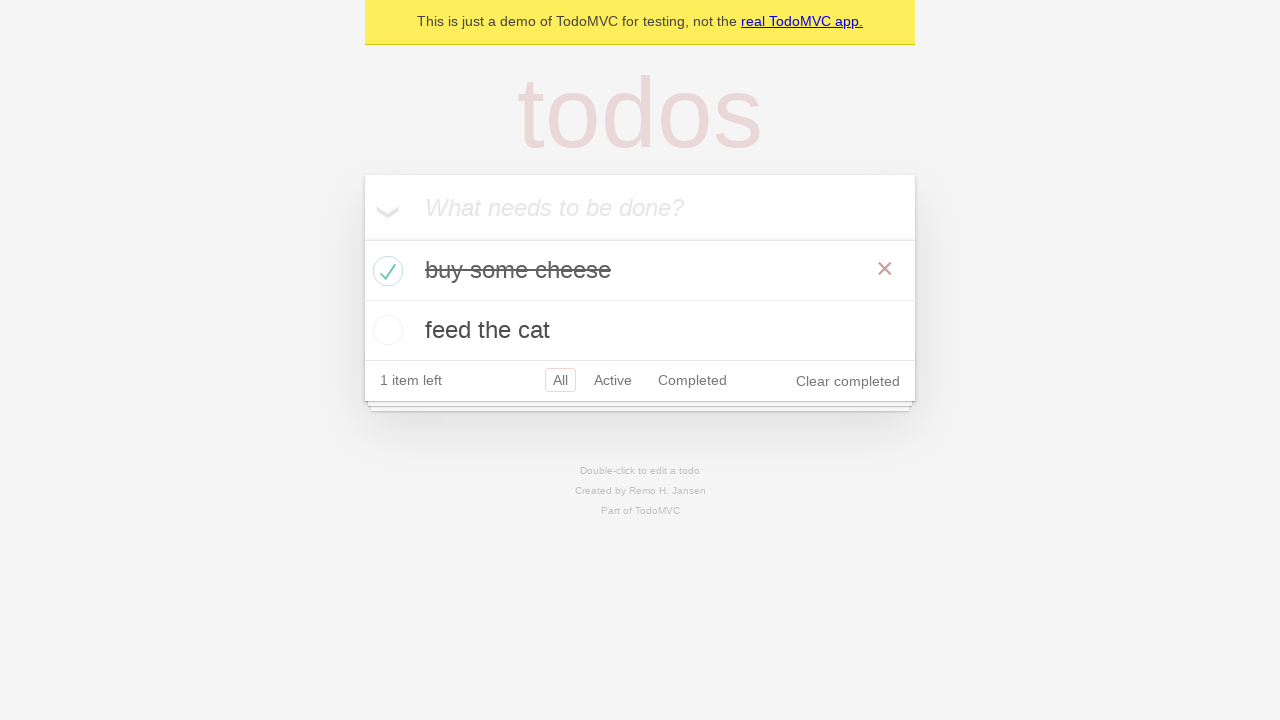

Reloaded the page to test data persistence
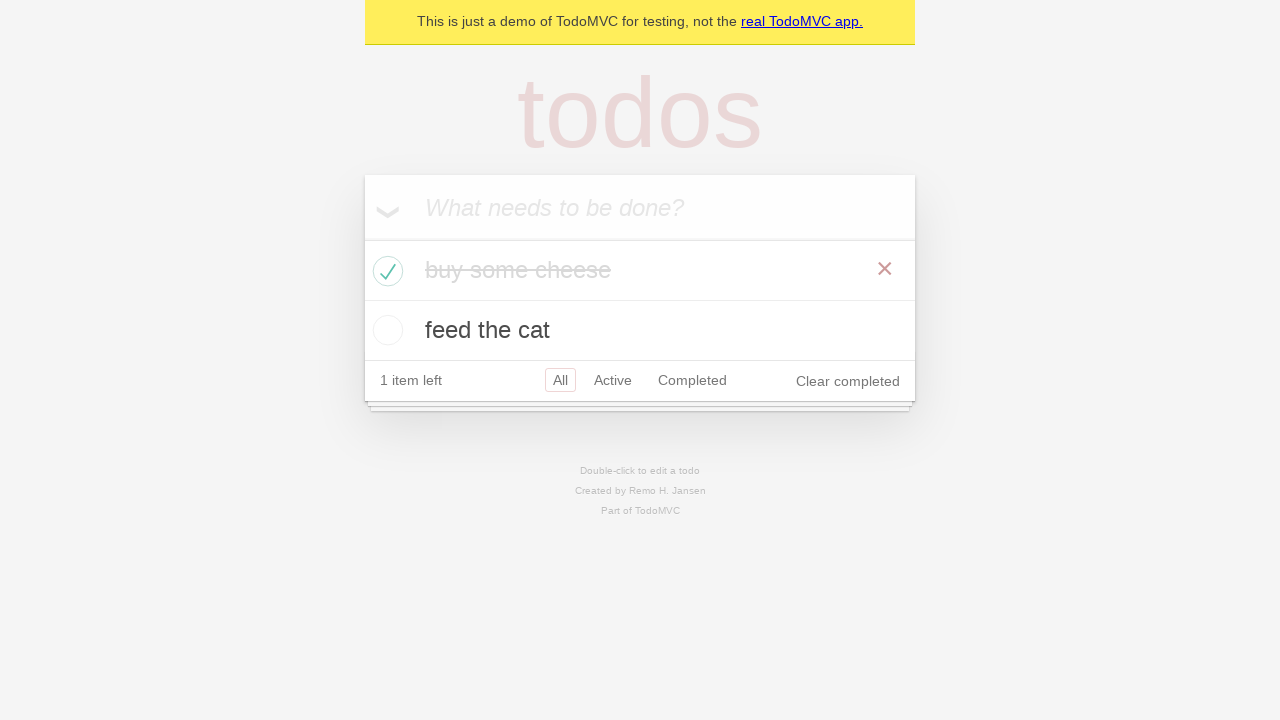

Waited for todo items to load after page reload
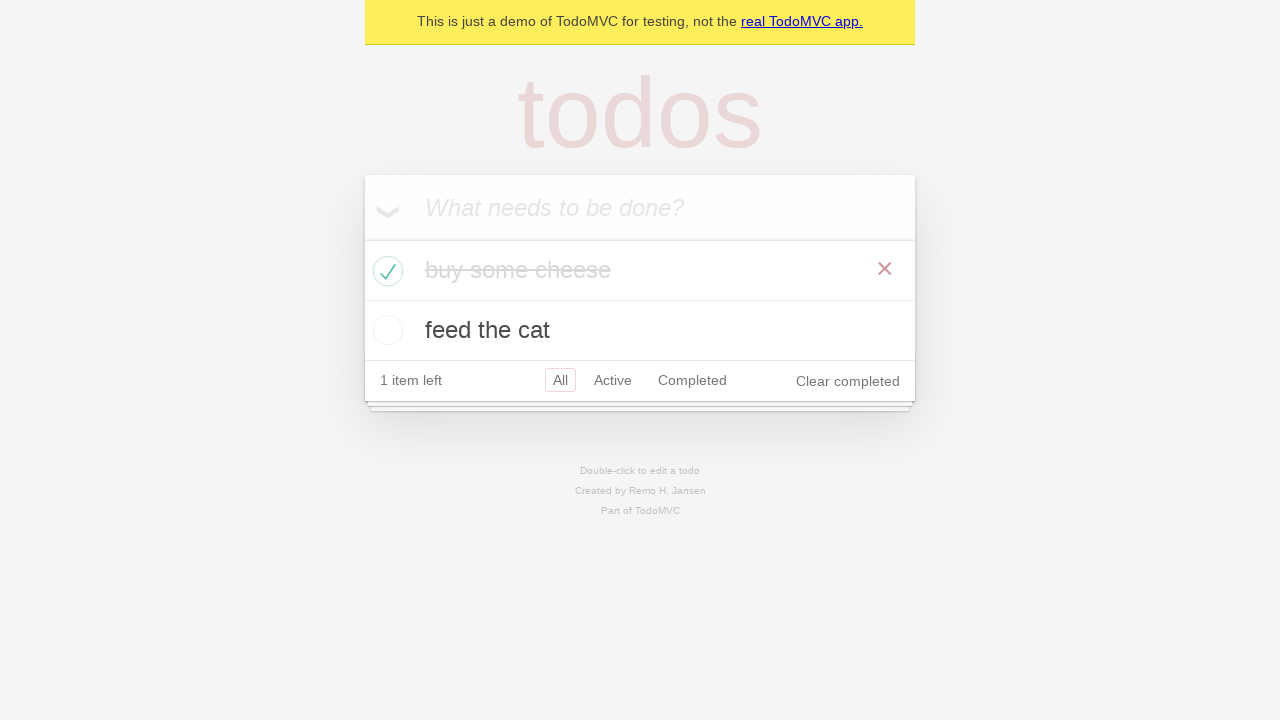

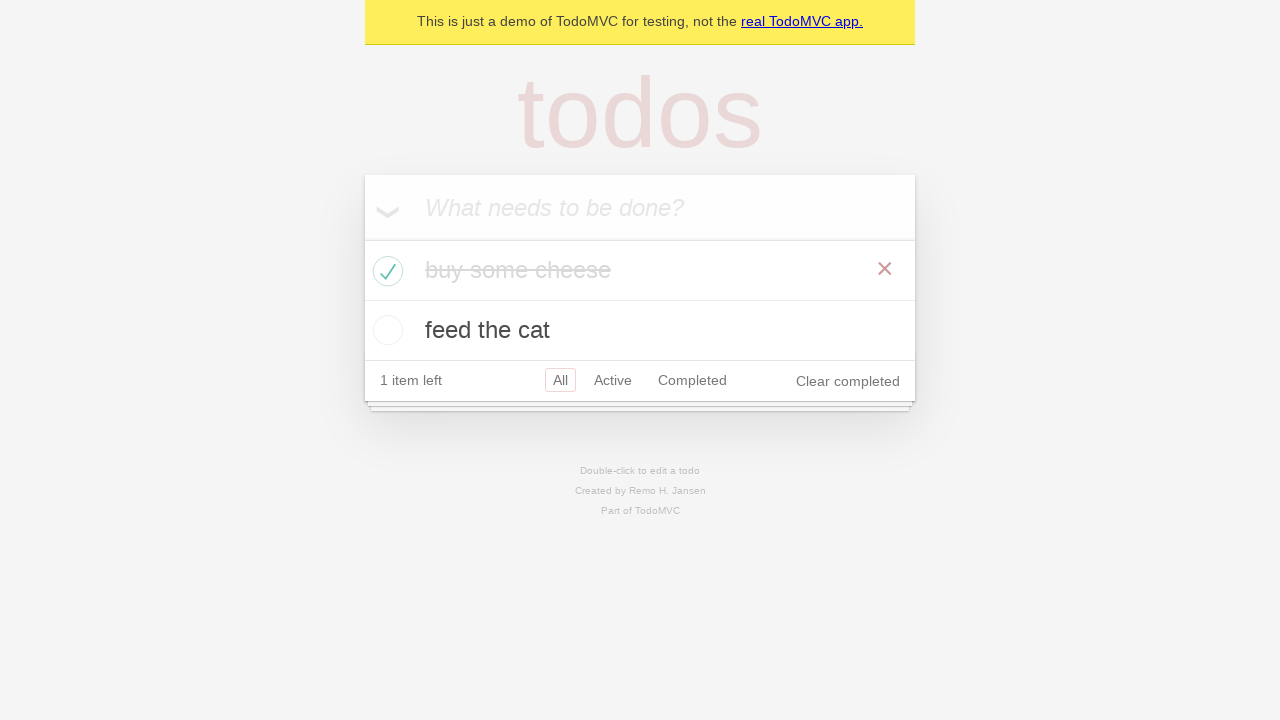